Tests window handling functionality by opening a new window, filling a registration form with multiple fields including checkboxes and radio buttons, submitting it, and then returning to the parent window

Starting URL: https://www.hyrtutorials.com/p/window-handles-practice.html

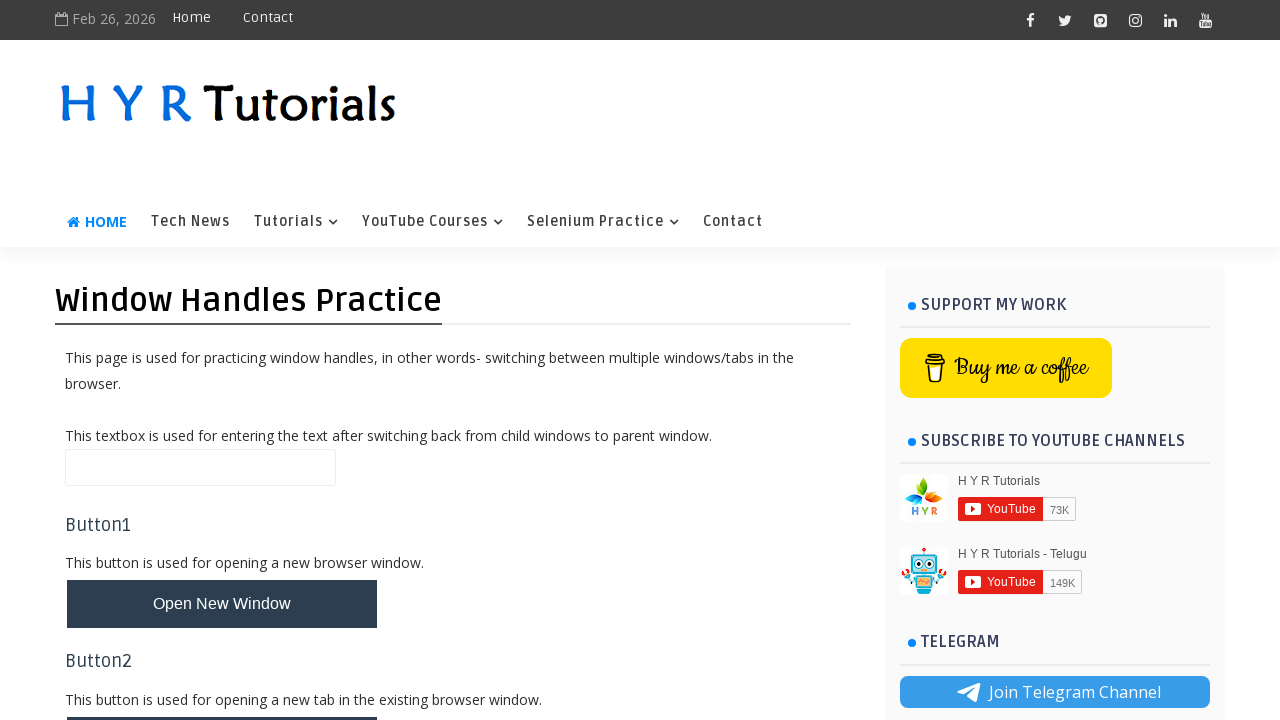

Clicked button to open new window at (222, 604) on #newWindowBtn
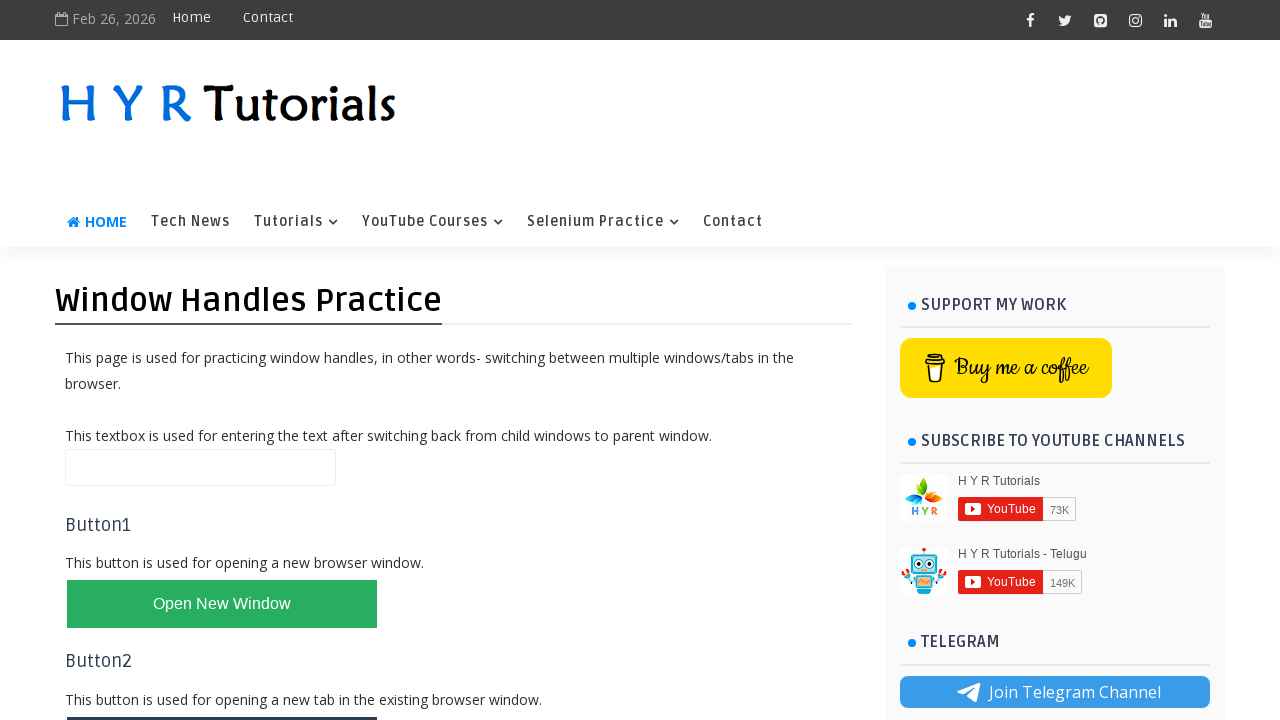

New window opened and captured
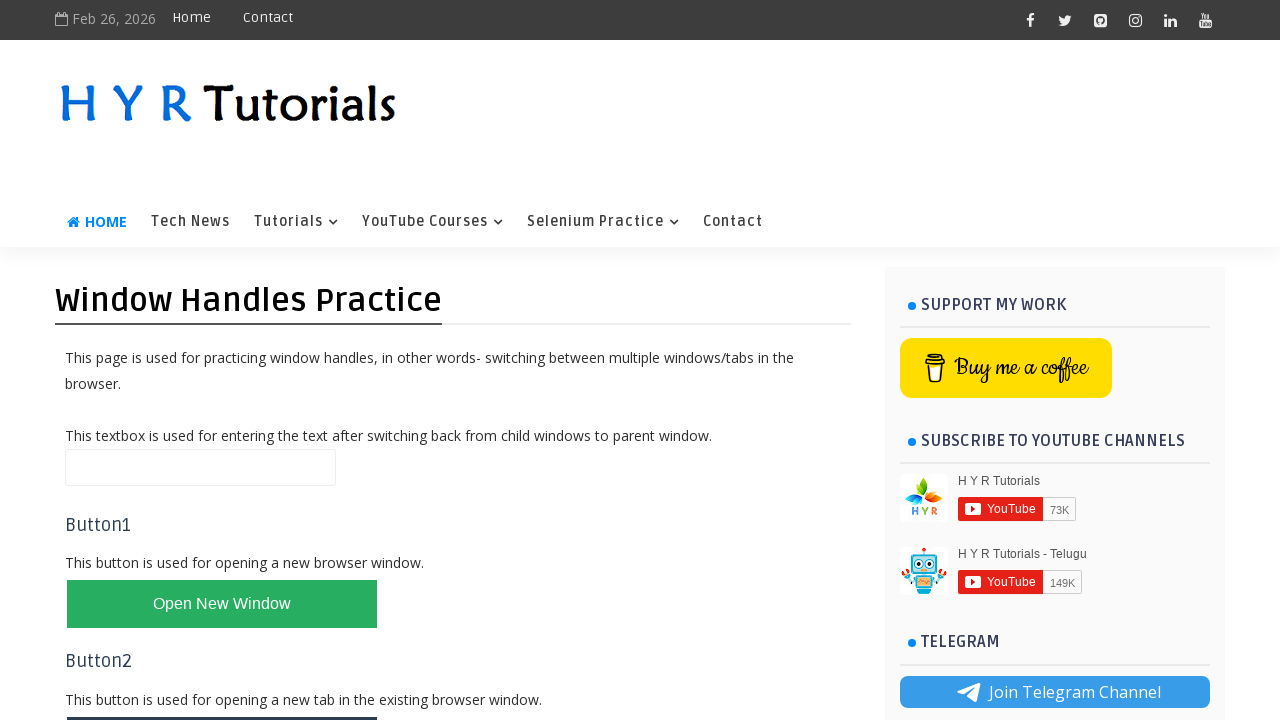

New window page loaded
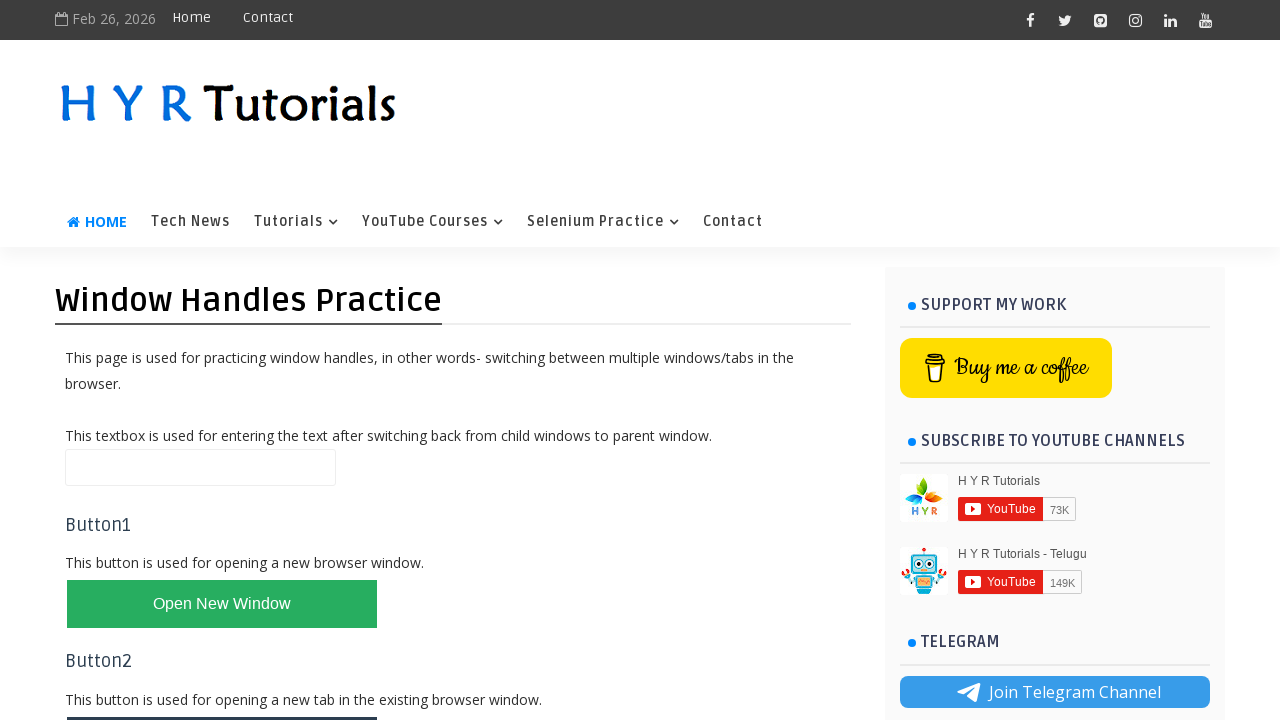

Filled first name field with 'Devendra' on #firstName
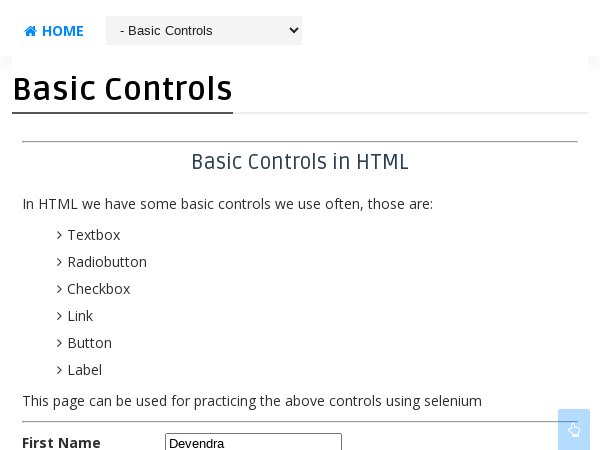

Filled last name field with 'Prasad' on #lastName
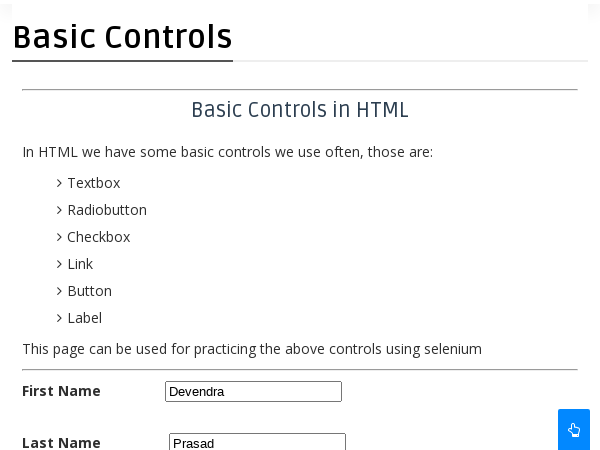

Clicked a language checkbox at (174, 225) on input[name='language'] >> nth=0
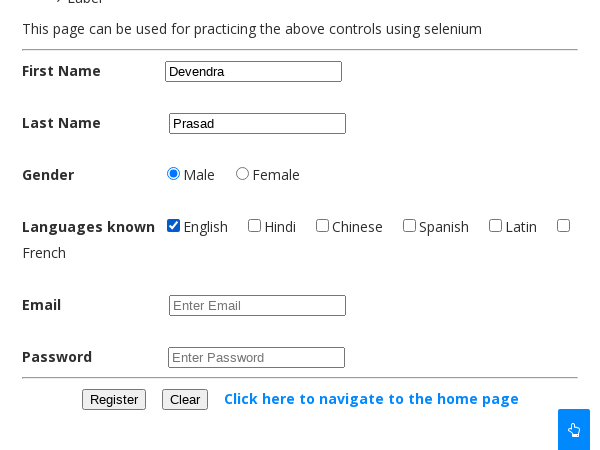

Clicked a language checkbox at (254, 225) on input[name='language'] >> nth=1
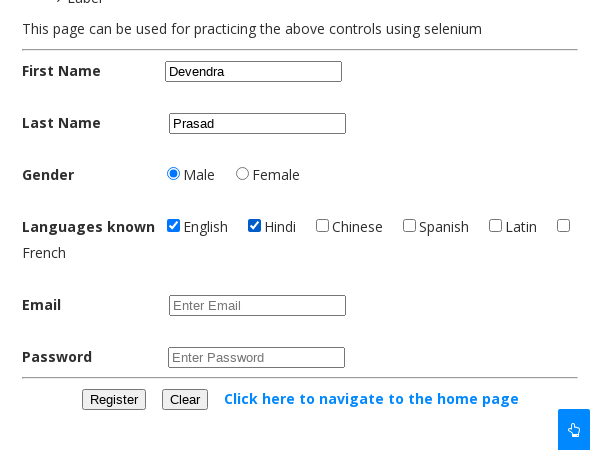

Clicked a language checkbox at (322, 225) on input[name='language'] >> nth=2
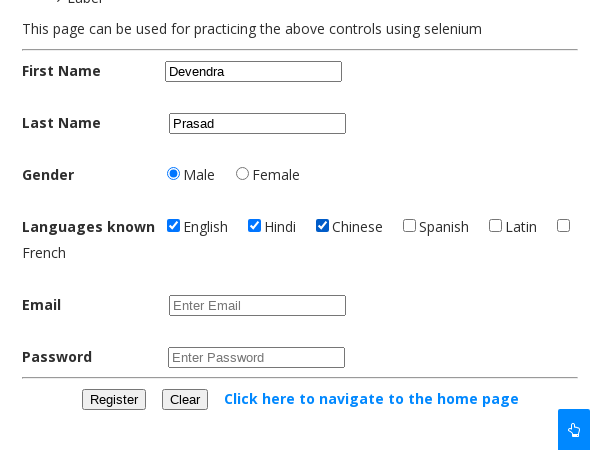

Clicked a language checkbox at (410, 225) on input[name='language'] >> nth=3
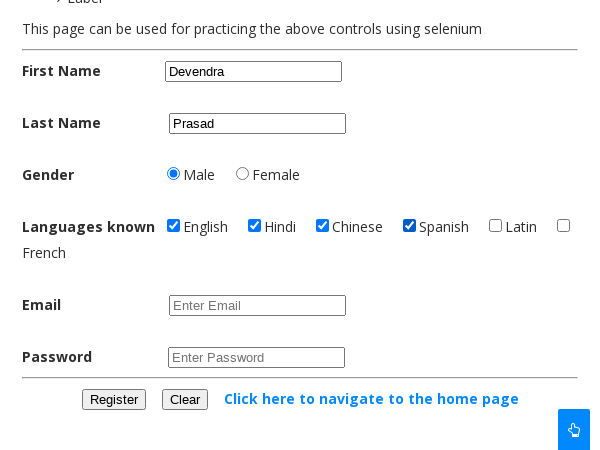

Clicked a language checkbox at (496, 225) on input[name='language'] >> nth=4
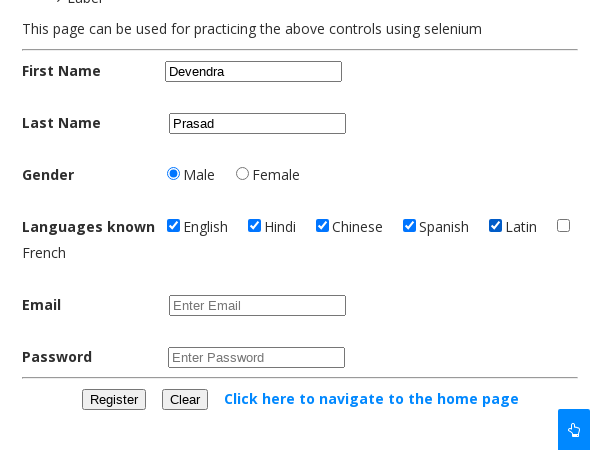

Clicked a language checkbox at (564, 225) on input[name='language'] >> nth=5
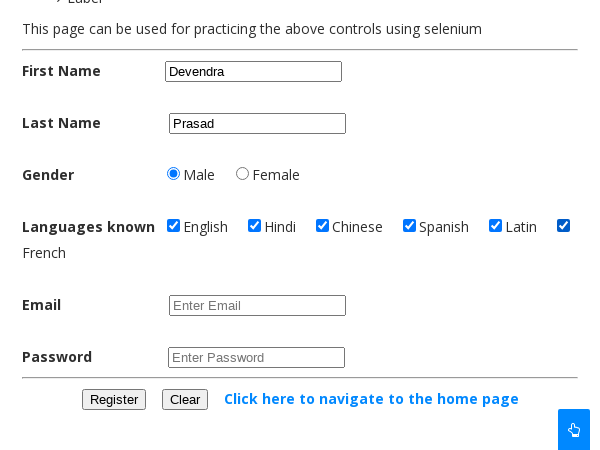

Filled email field with 'Devendraprasad@gma.com' on #email
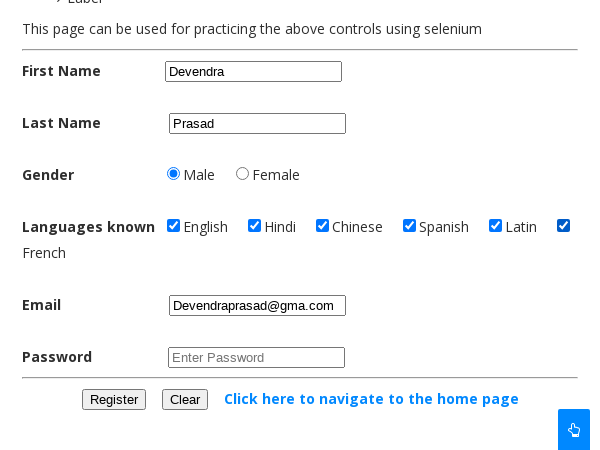

Filled password field with 'Password123' on #password
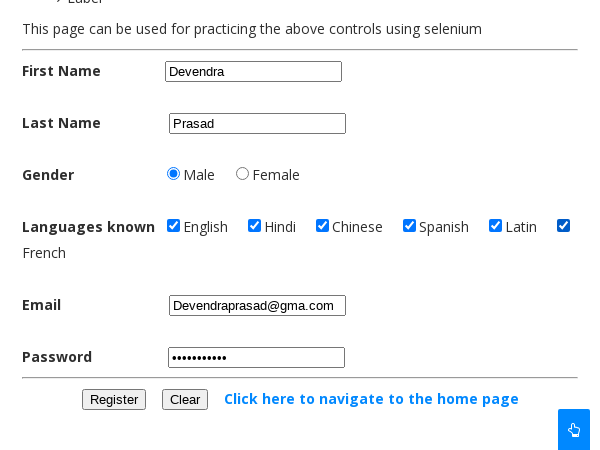

Clicked register button to submit form at (114, 399) on #registerbtn
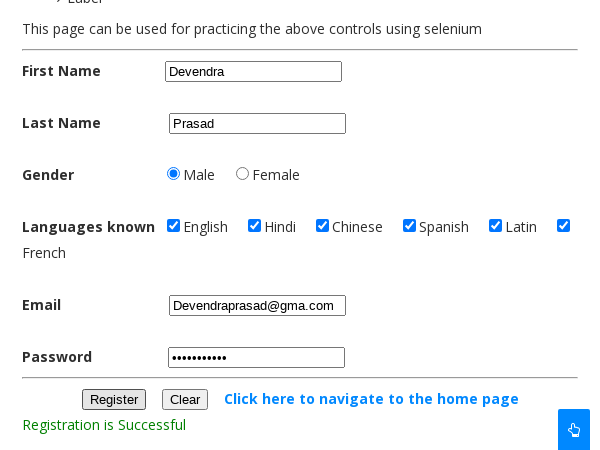

Registration successful message appeared
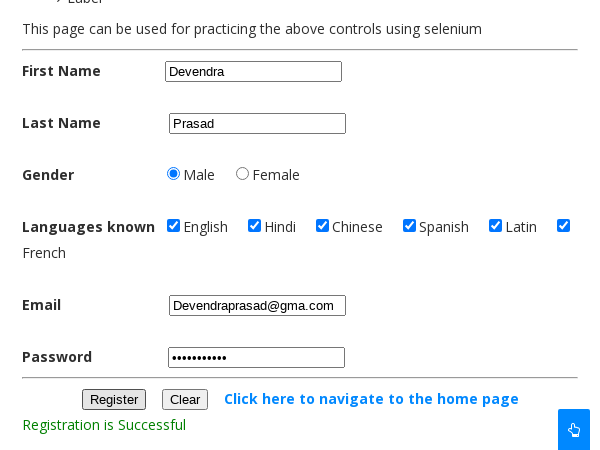

Closed the new window
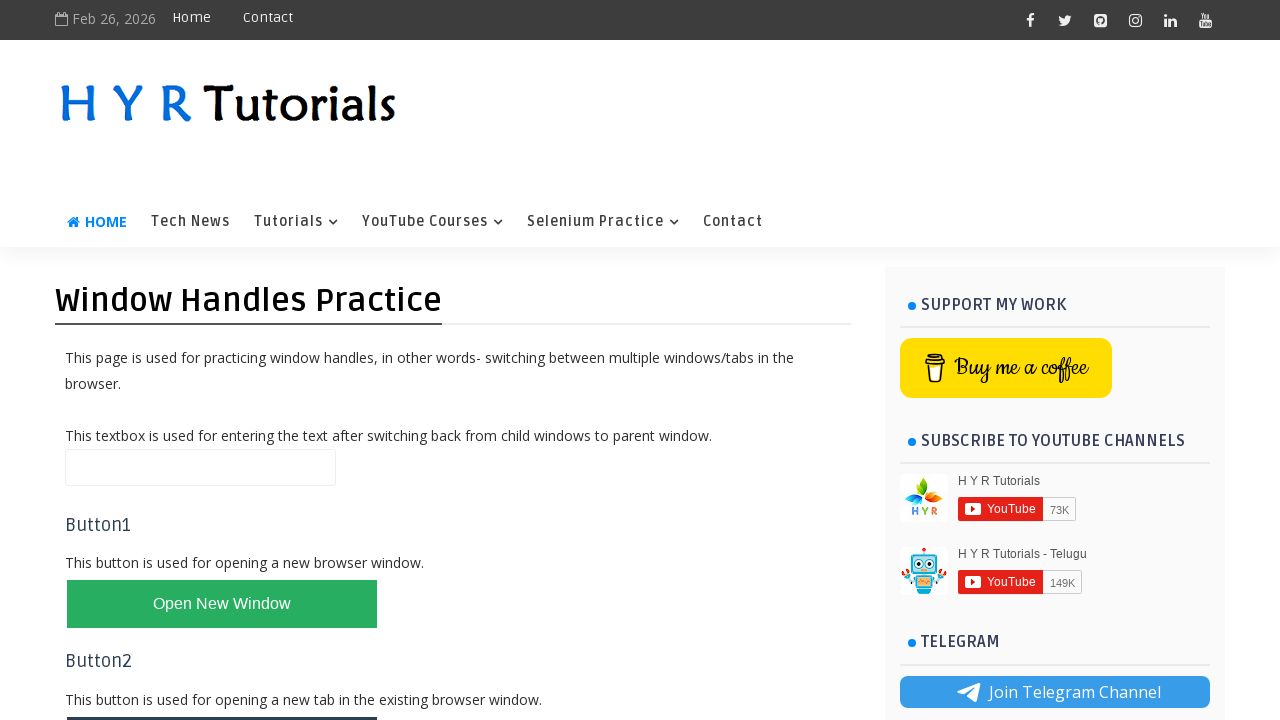

Filled name field in parent window with 'Parent' on #name
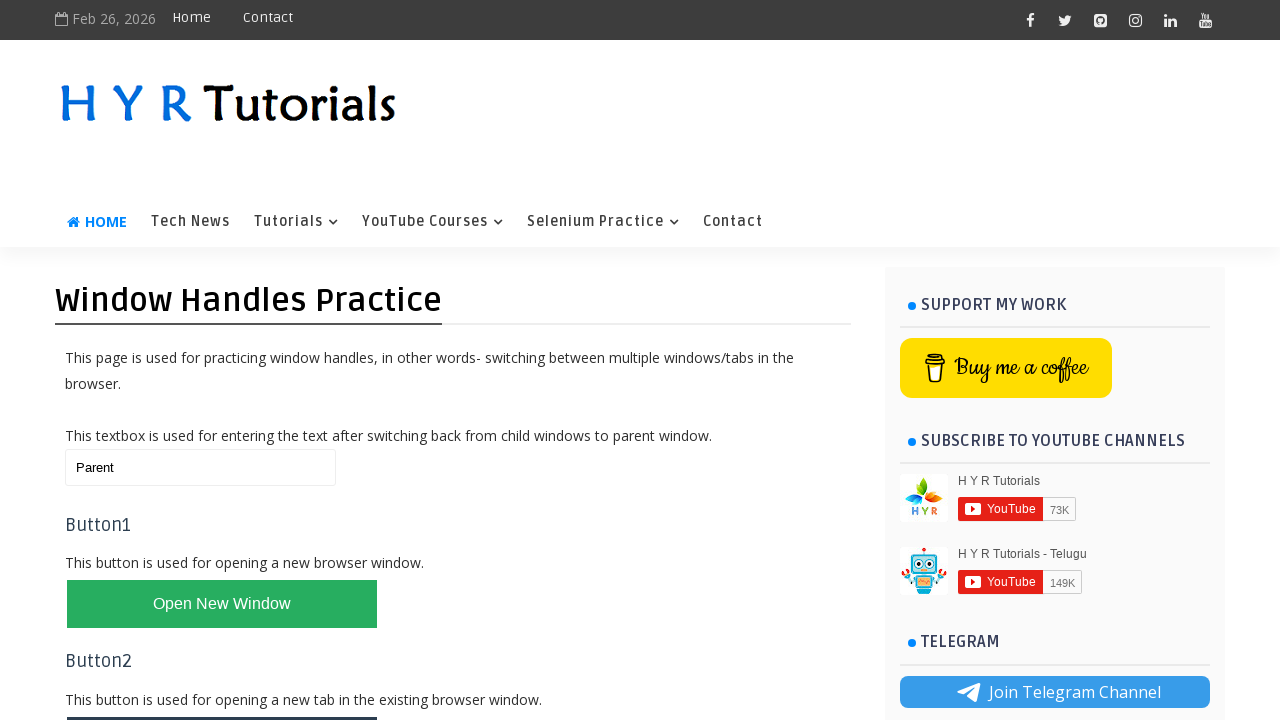

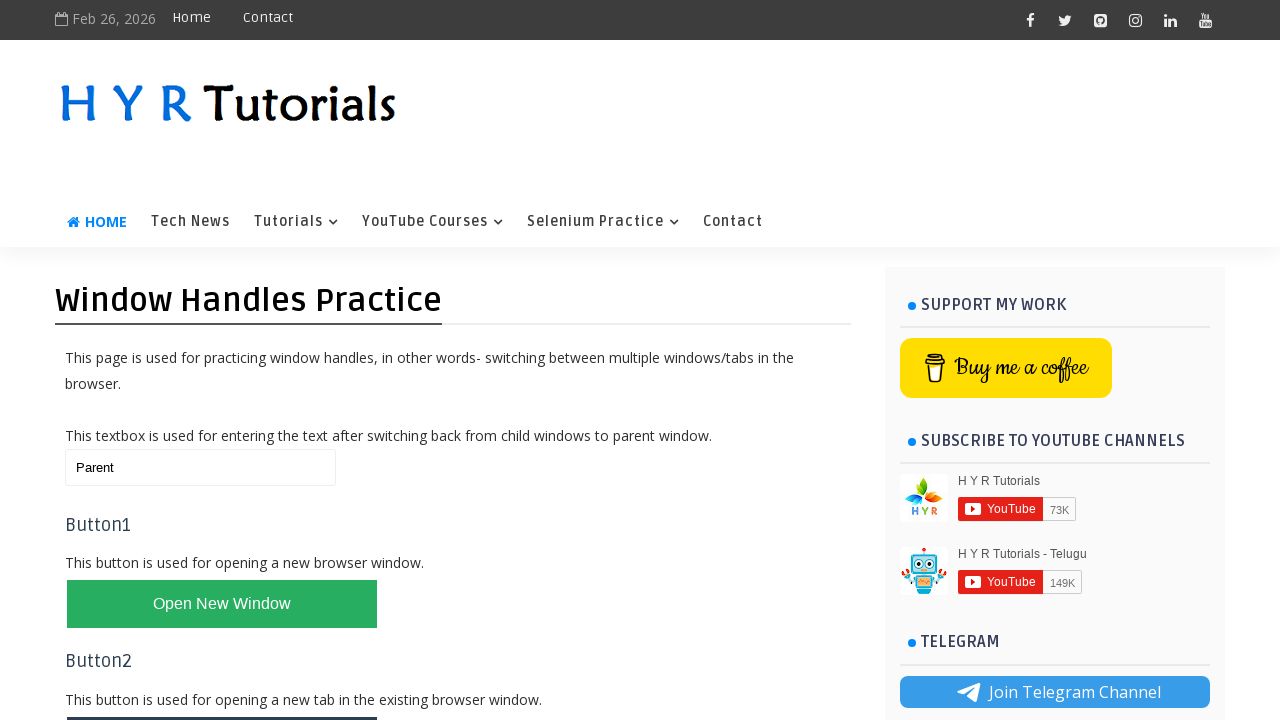